Tests that pressing Escape cancels editing and reverts to original text

Starting URL: https://demo.playwright.dev/todomvc

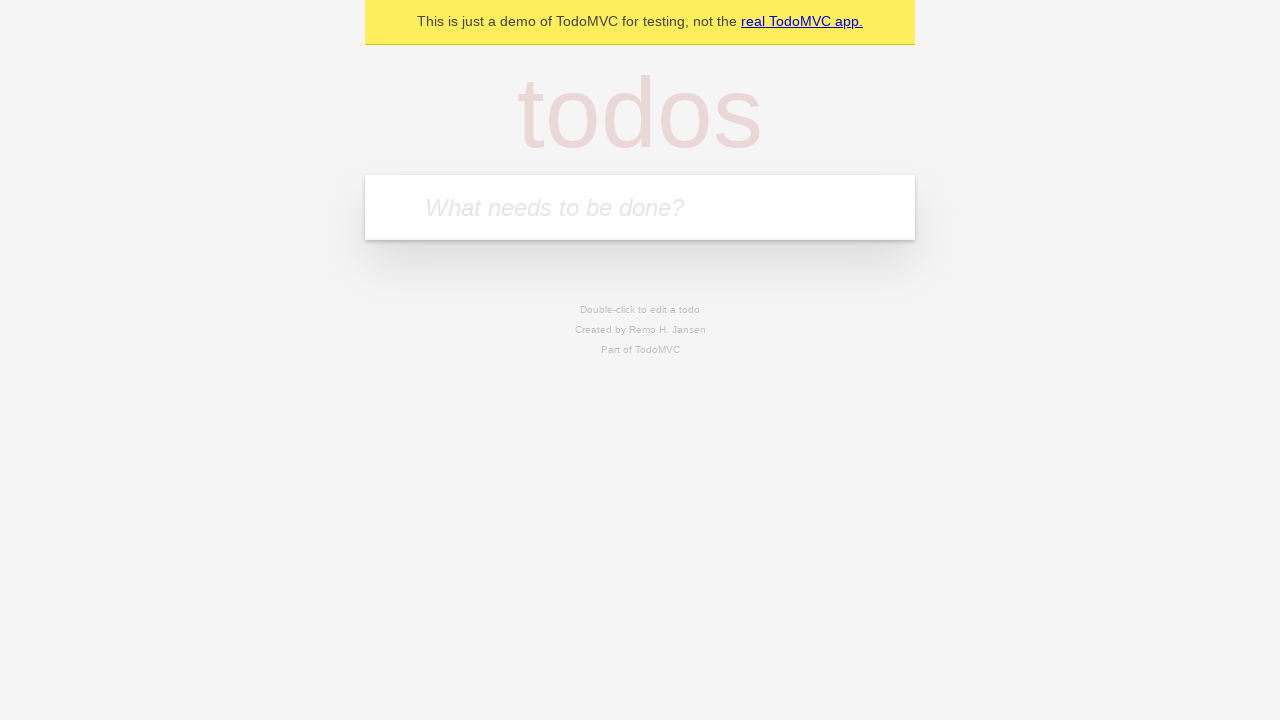

Filled todo input with 'buy some cheese' on internal:attr=[placeholder="What needs to be done?"i]
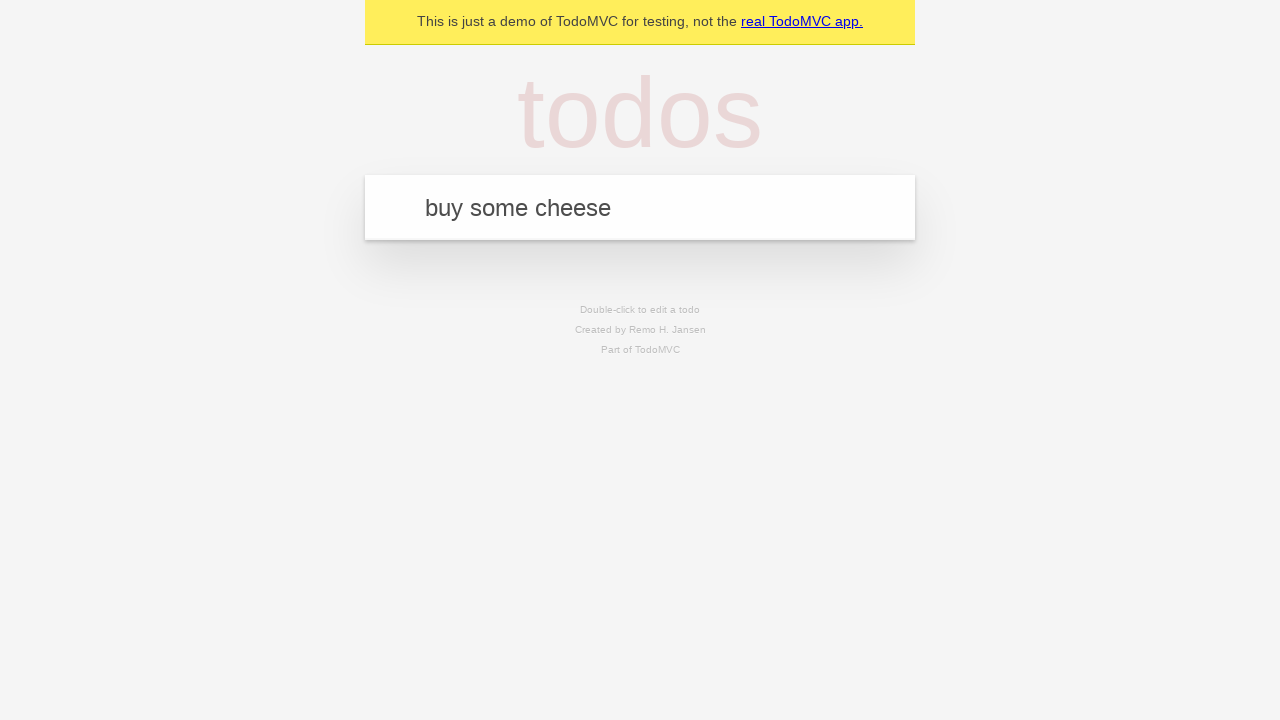

Pressed Enter to create first todo item on internal:attr=[placeholder="What needs to be done?"i]
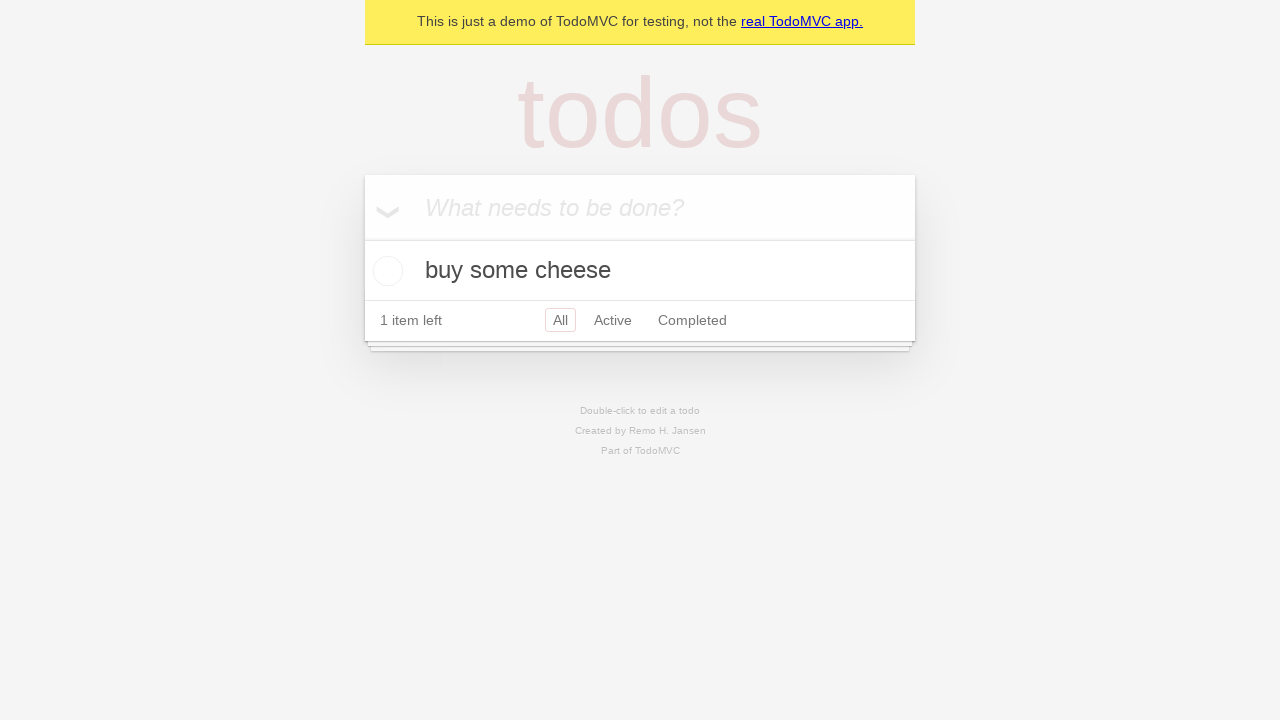

Filled todo input with 'feed the cat' on internal:attr=[placeholder="What needs to be done?"i]
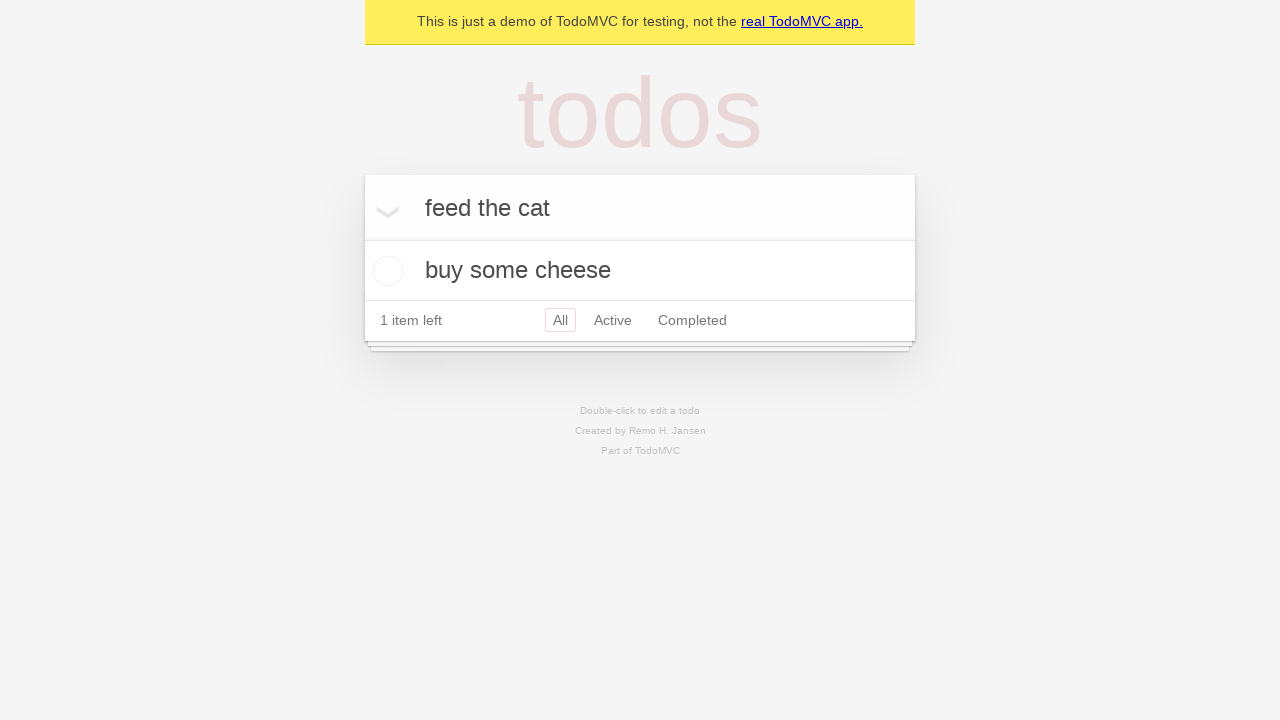

Pressed Enter to create second todo item on internal:attr=[placeholder="What needs to be done?"i]
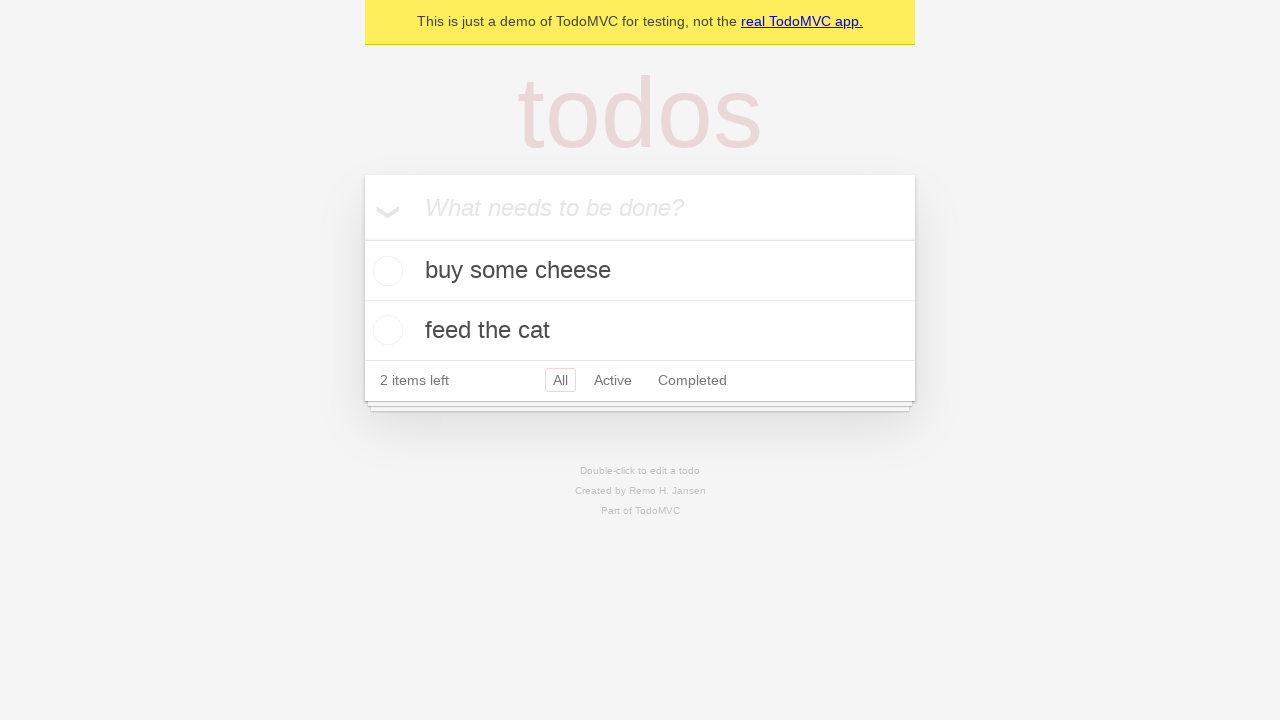

Filled todo input with 'book a doctors appointment' on internal:attr=[placeholder="What needs to be done?"i]
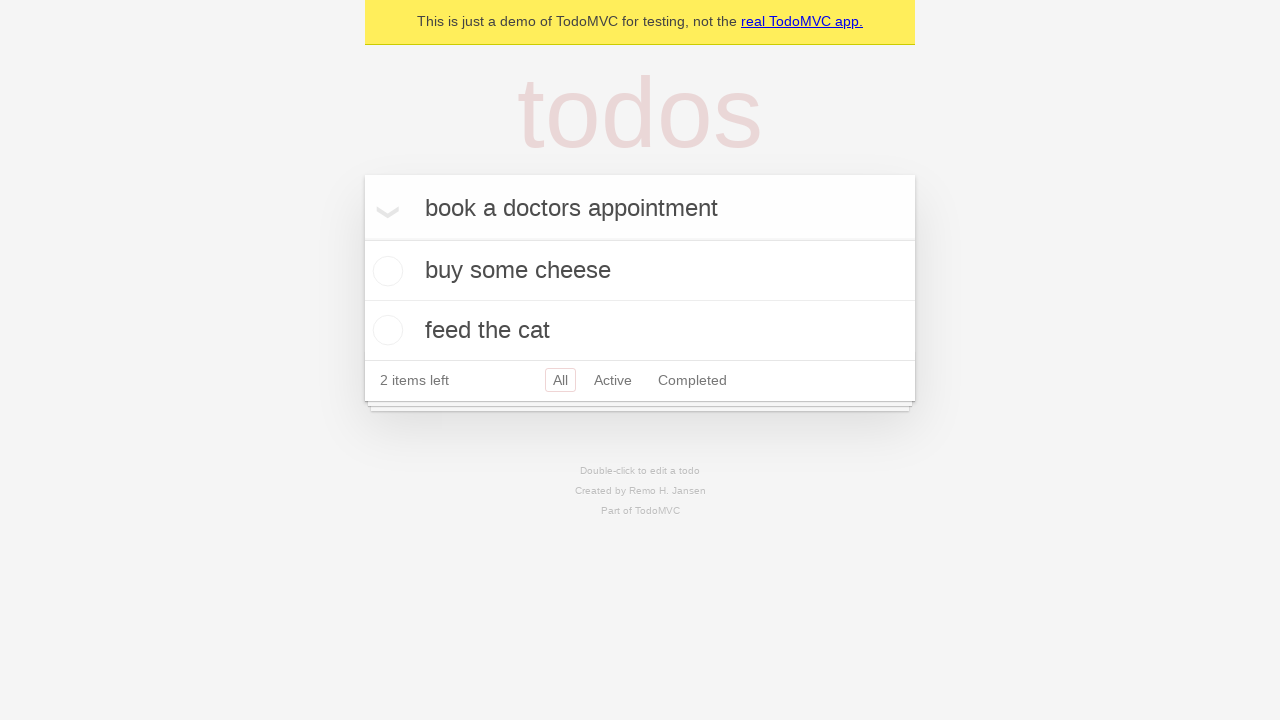

Pressed Enter to create third todo item on internal:attr=[placeholder="What needs to be done?"i]
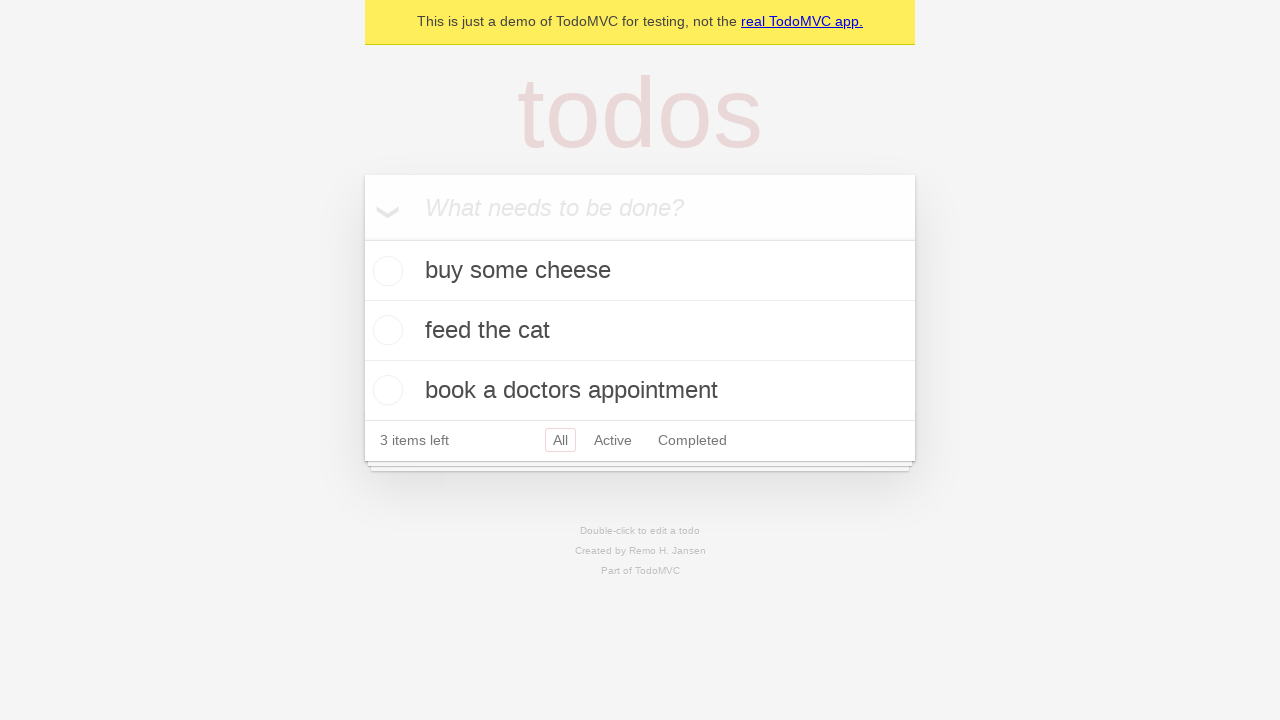

Double-clicked second todo item to enter edit mode at (640, 331) on [data-testid='todo-item'] >> nth=1
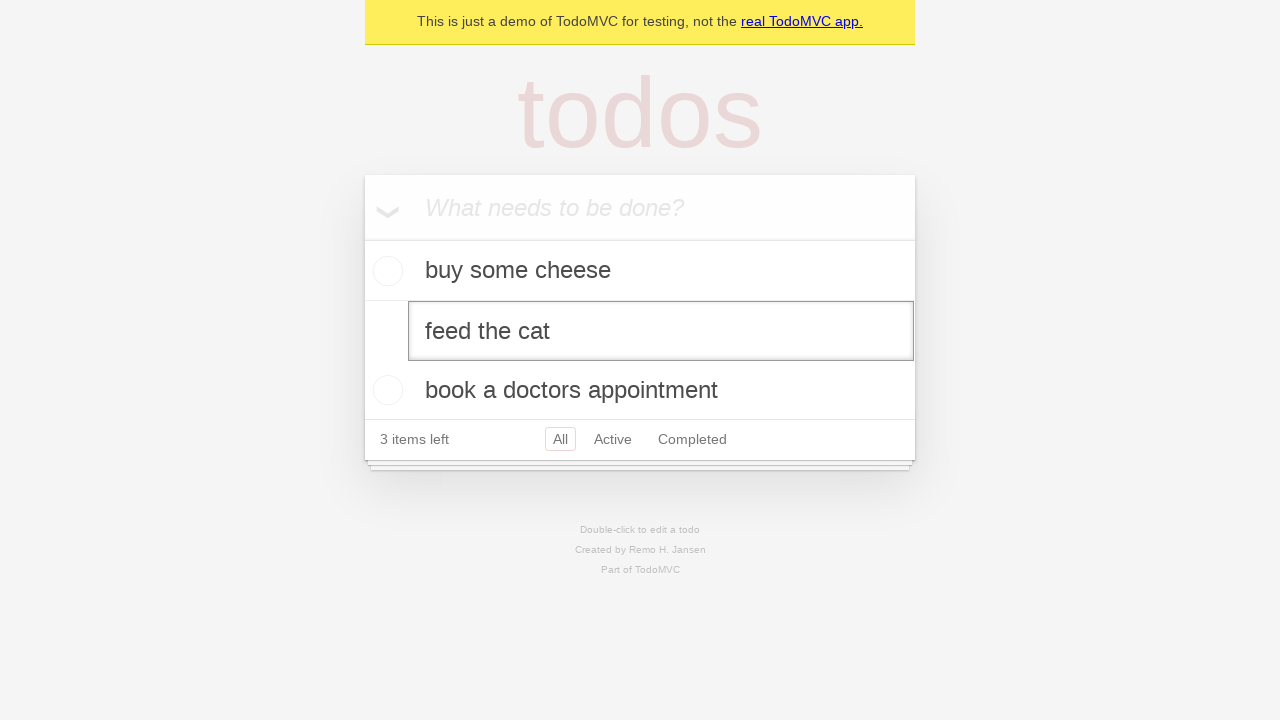

Filled edit field with 'buy some sausages' on [data-testid='todo-item'] >> nth=1 >> internal:role=textbox[name="Edit"i]
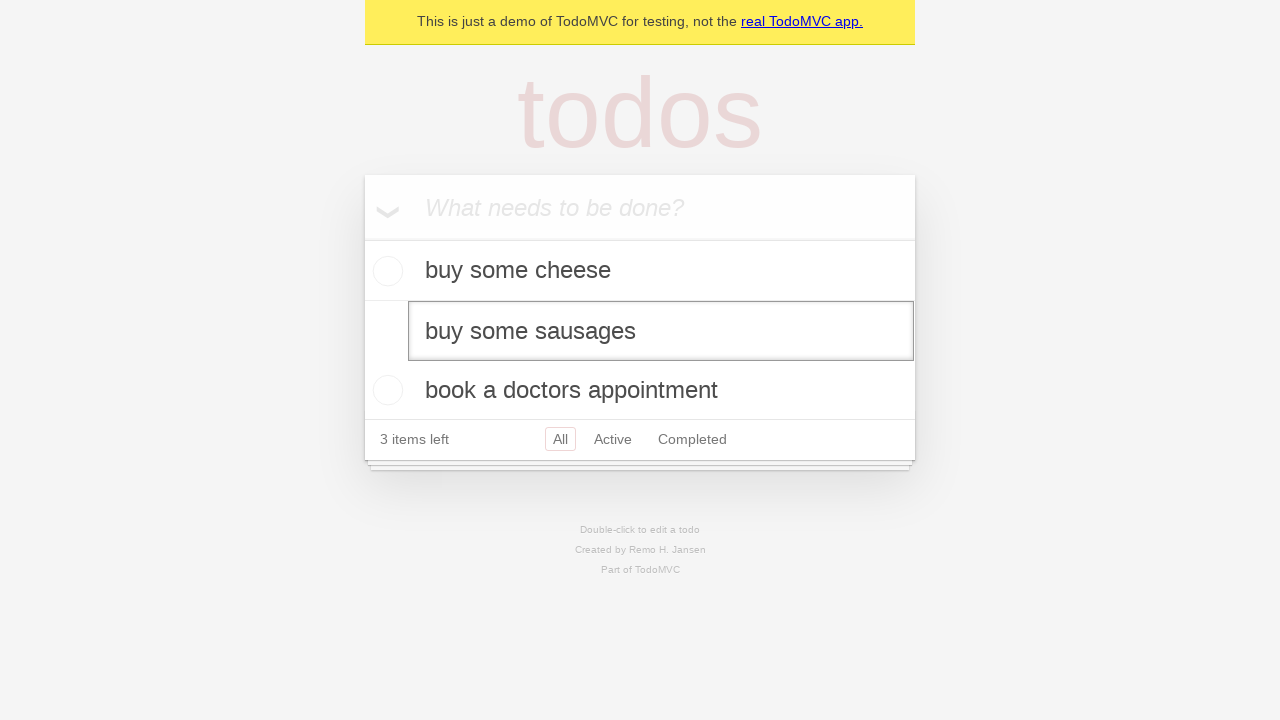

Pressed Escape to cancel edit and revert to original text on [data-testid='todo-item'] >> nth=1 >> internal:role=textbox[name="Edit"i]
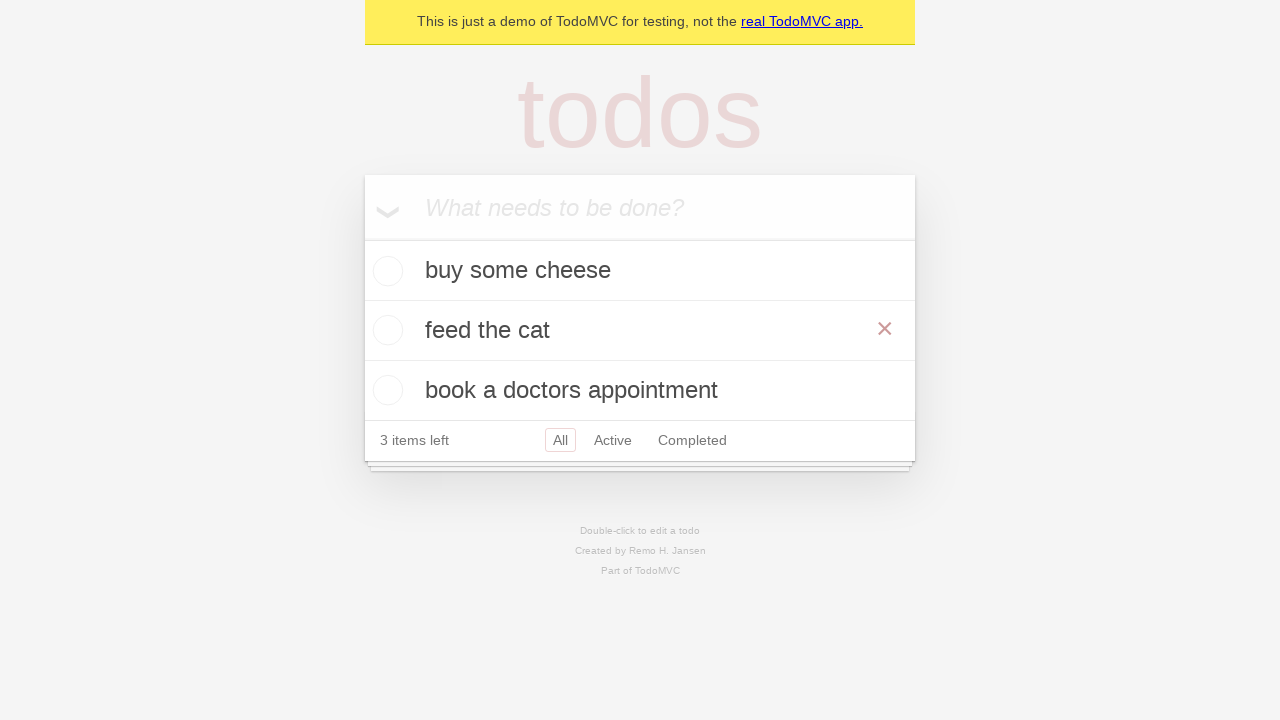

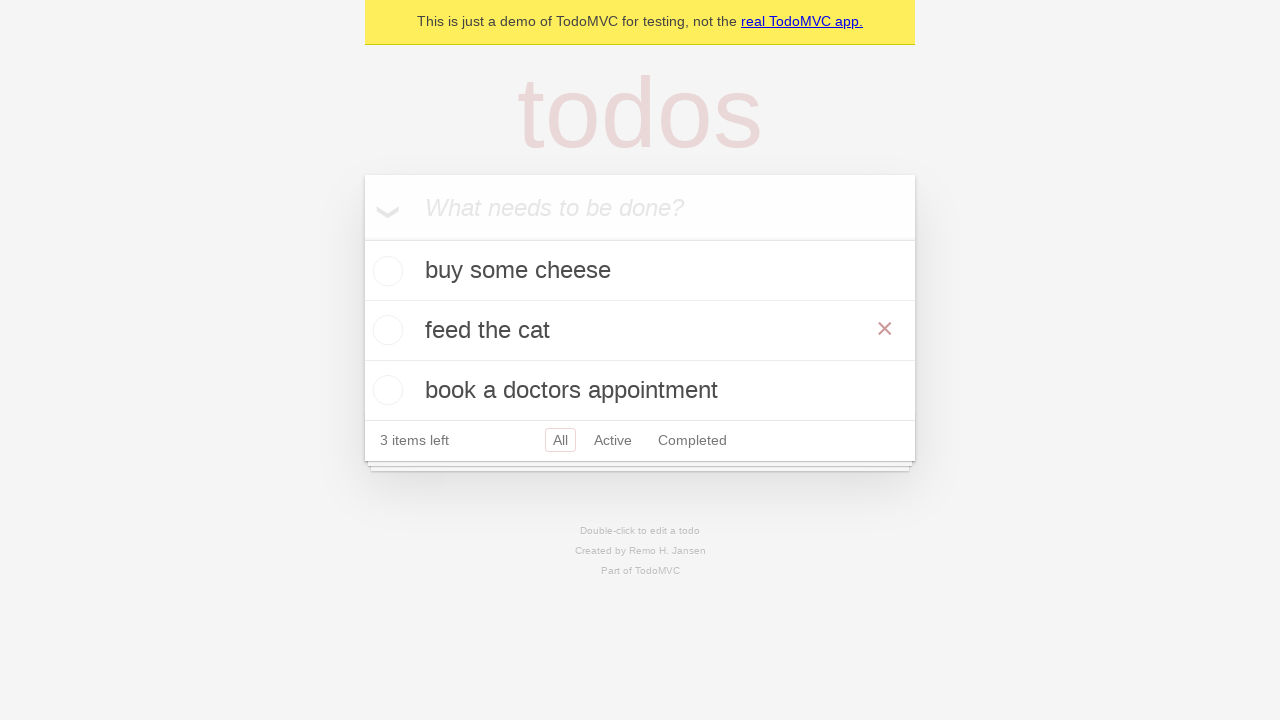